Tests multiselect dropdown by selecting multiple car options (volvo and opel)

Starting URL: https://demoqa.com/select-menu

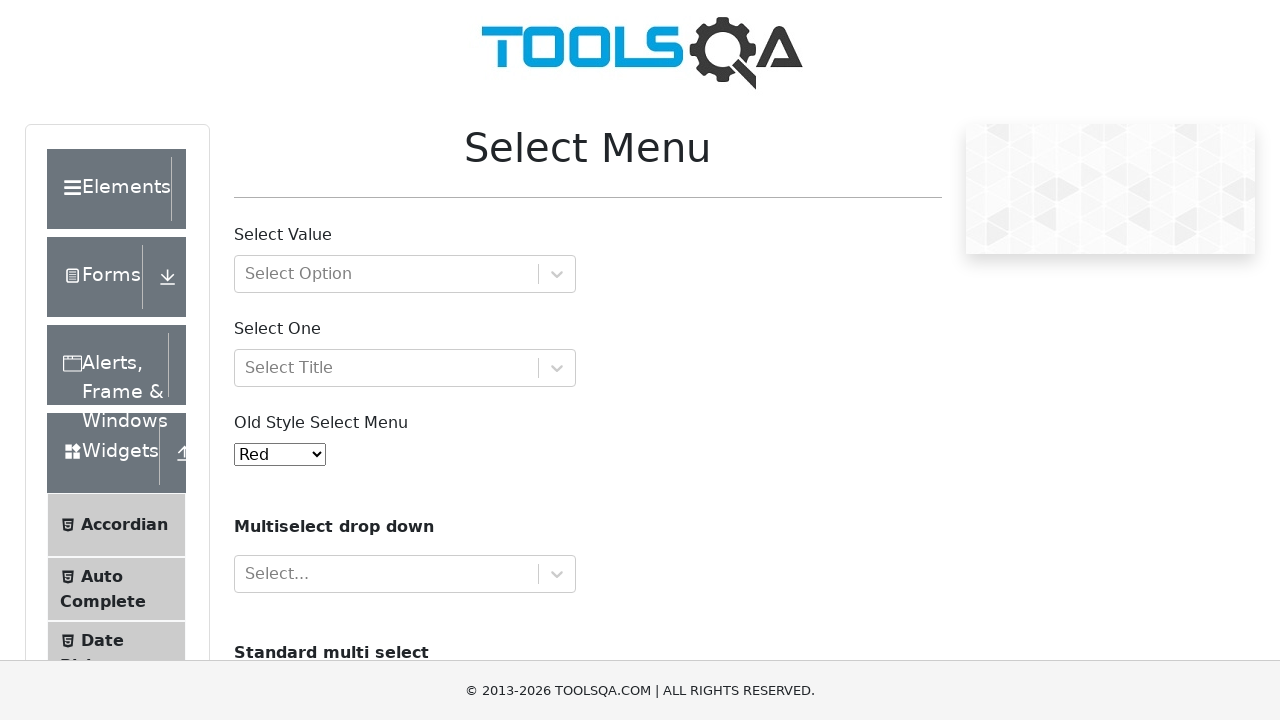

Scrolled down 500px to see the cars dropdown element
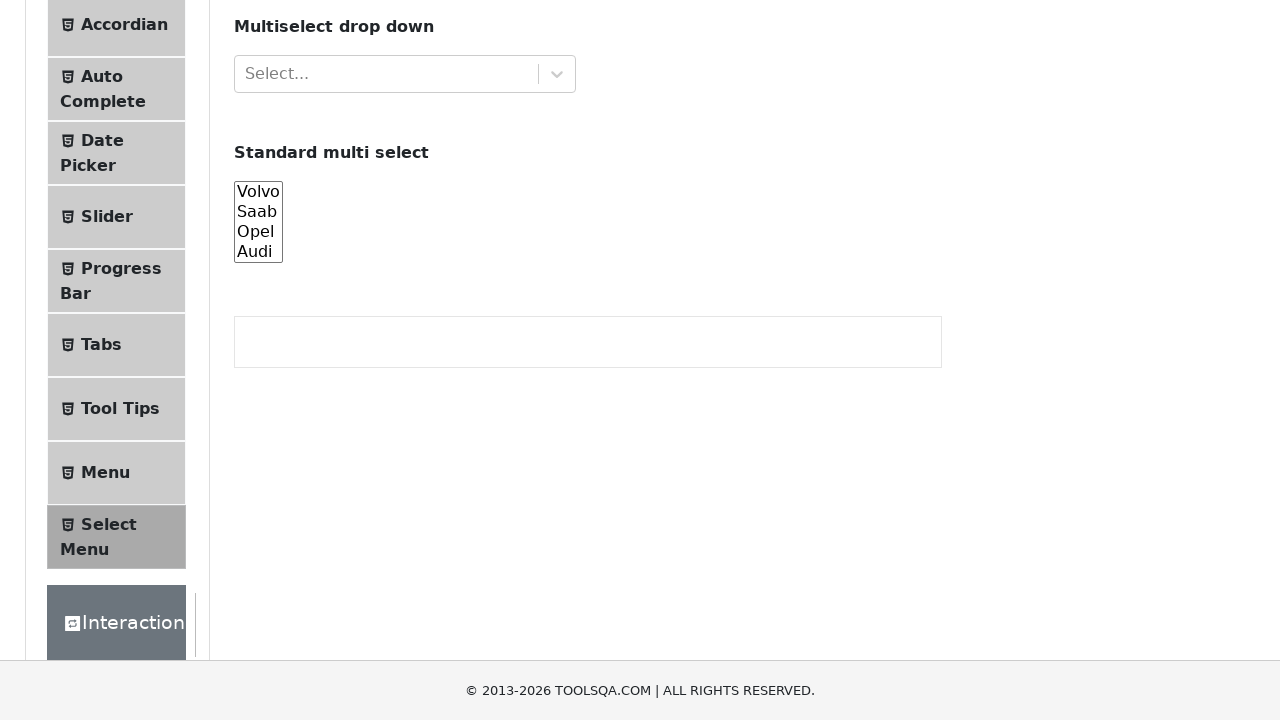

Selected multiple car options: Volvo and Opel from the multiselect dropdown on #cars
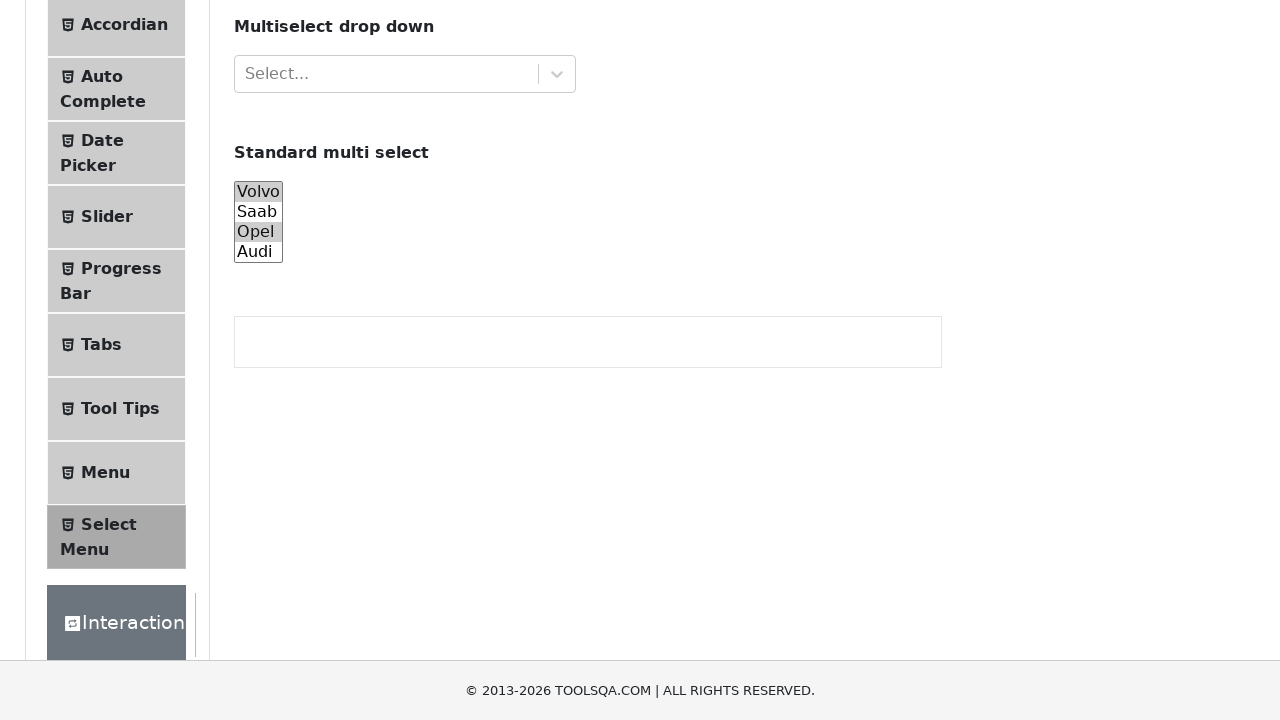

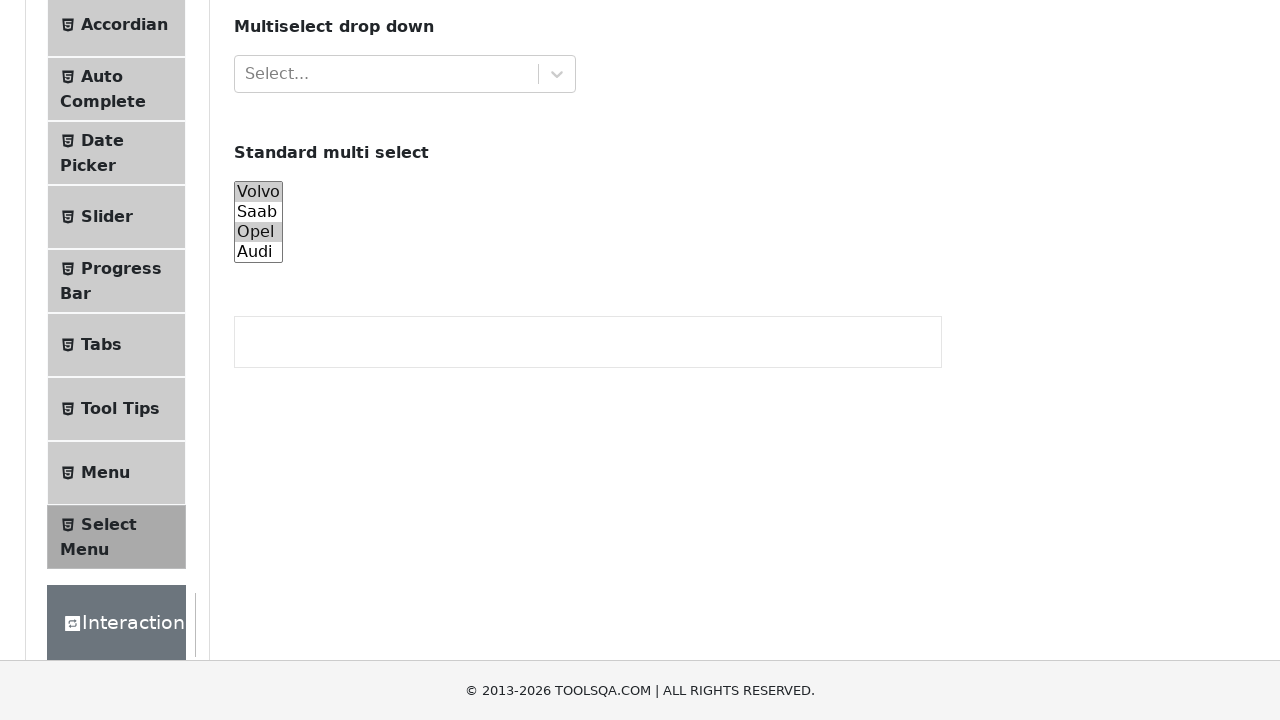